Tests a form submission by filling in user name, email, current address, and permanent address fields, then submitting the form

Starting URL: https://demoqa.com/text-box

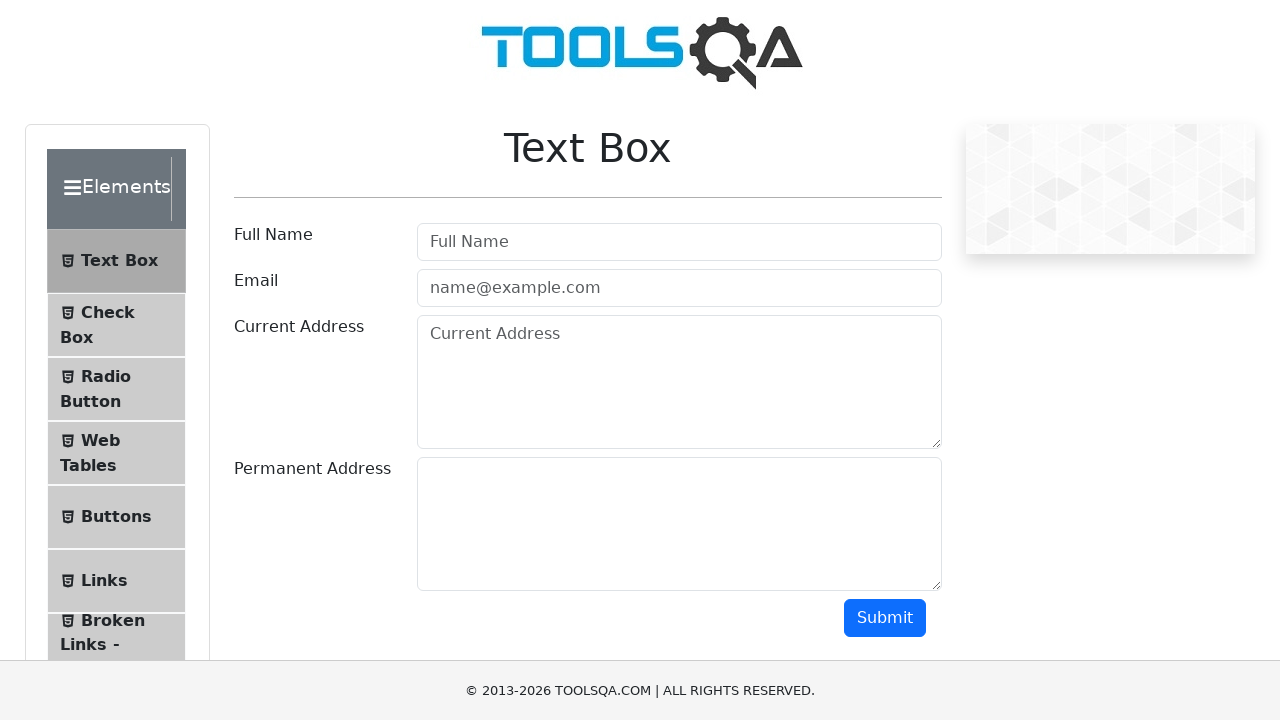

Clicked on username field at (679, 242) on #userName
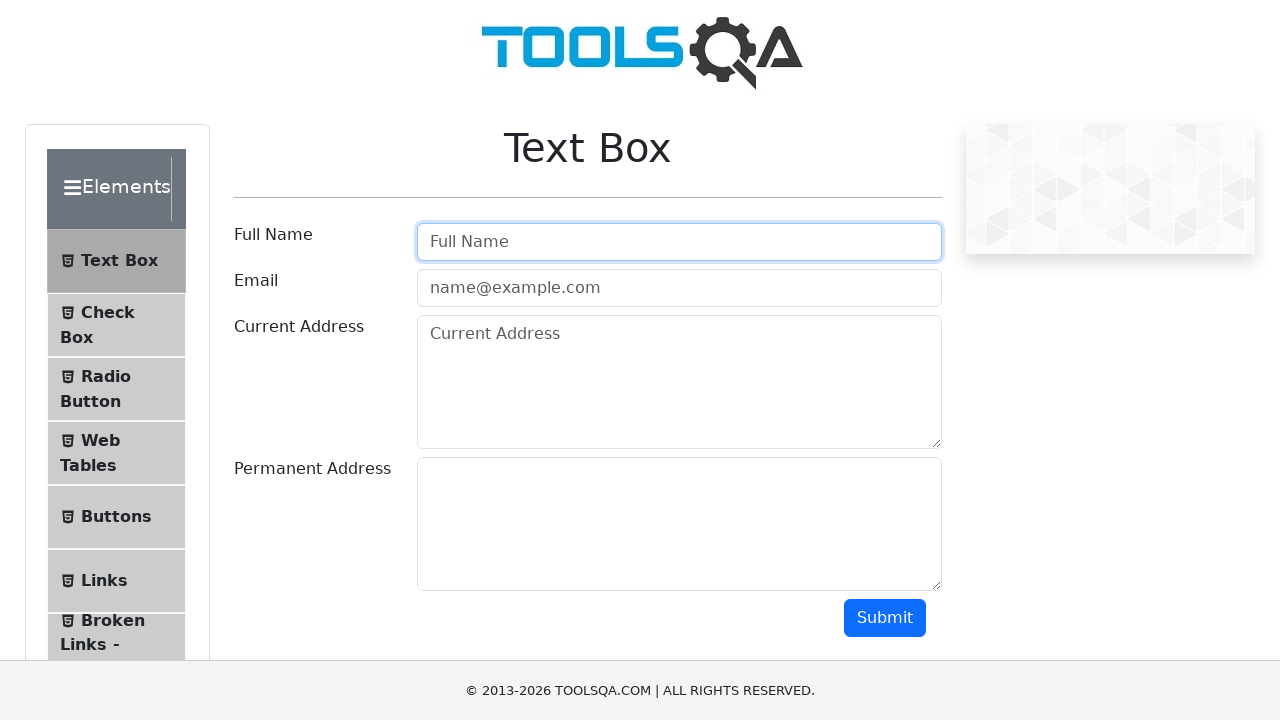

Filled username field with 'adit' on #userName
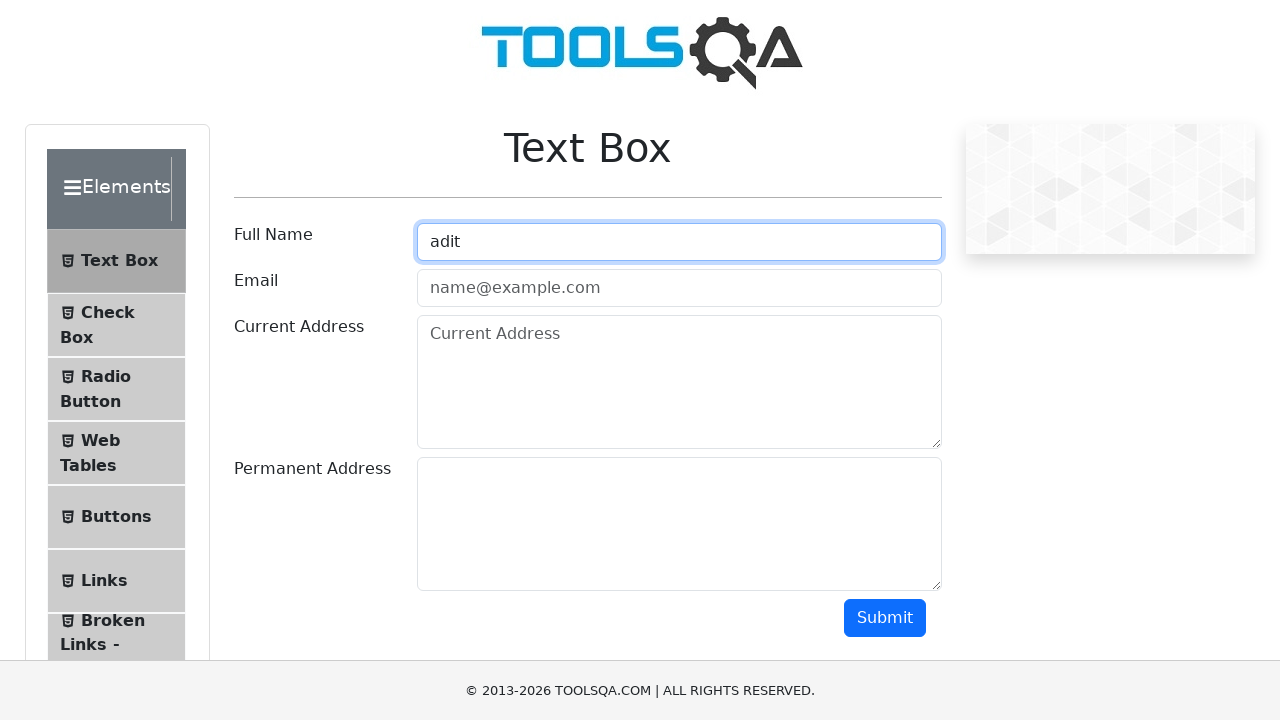

Clicked on email field at (679, 288) on #userEmail
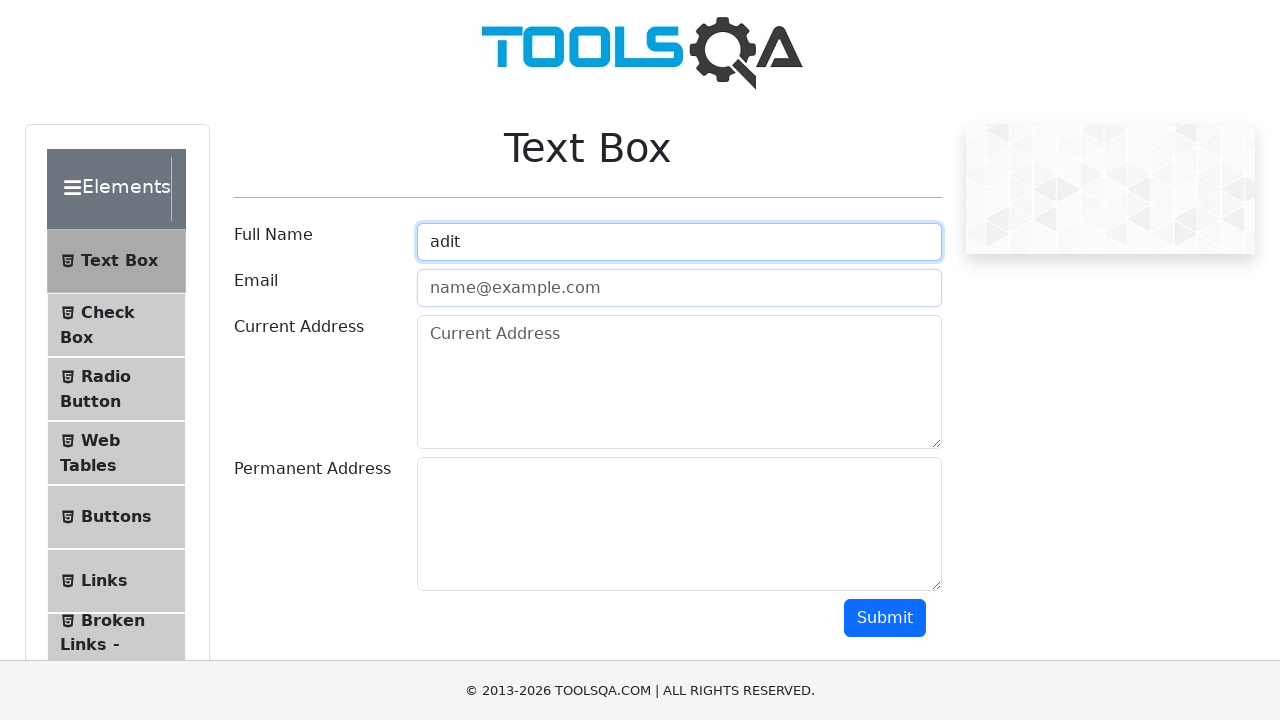

Filled email field with 'coba@gmail.com' on #userEmail
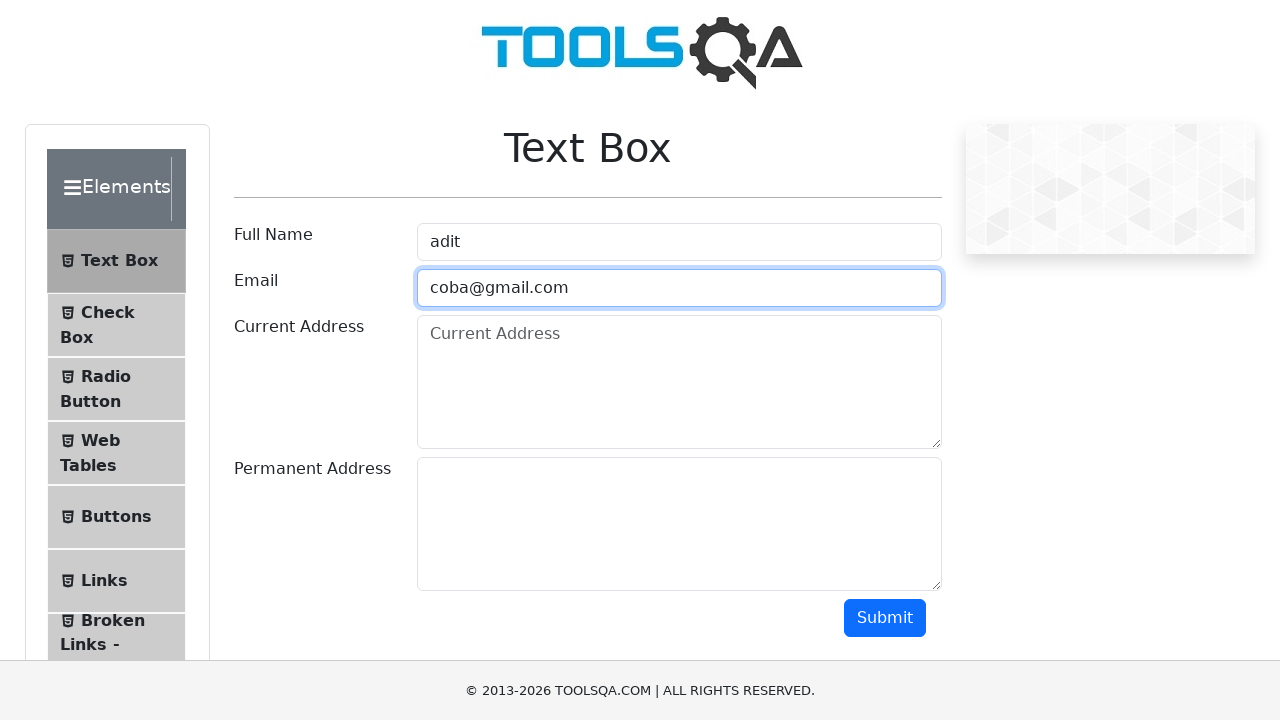

Clicked on current address field at (679, 382) on #currentAddress
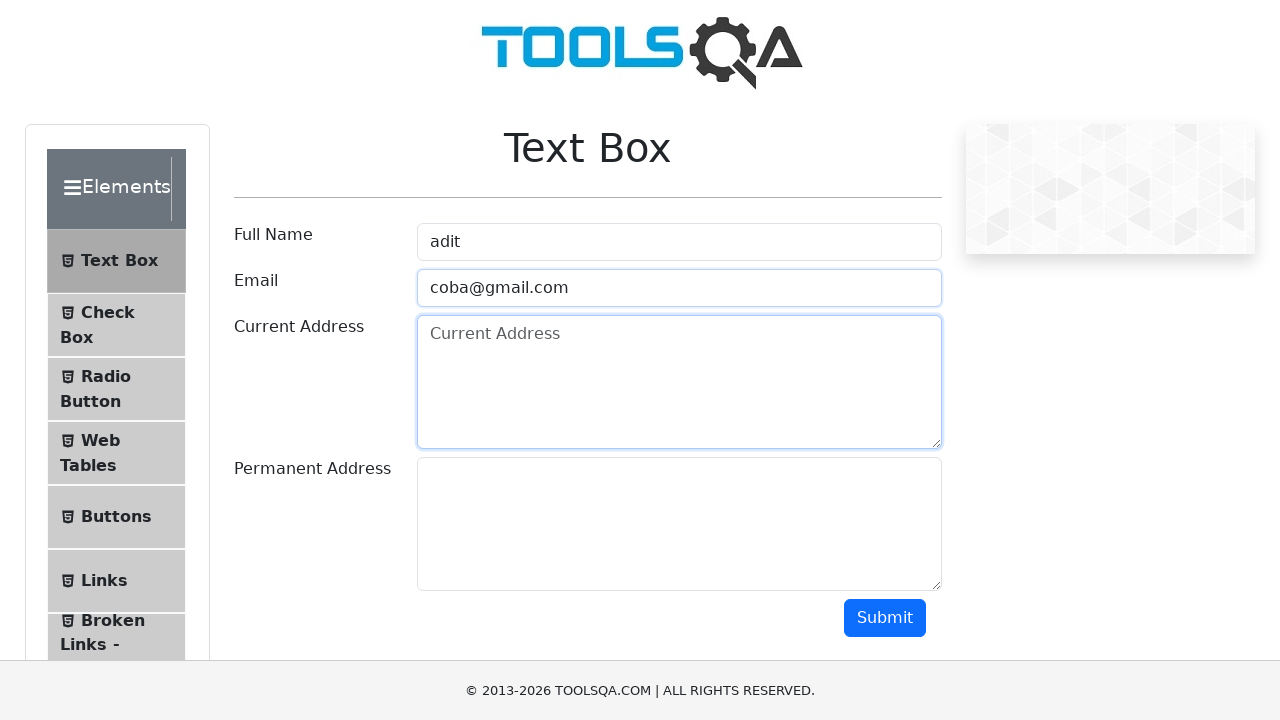

Filled current address field with 'adki' on #currentAddress
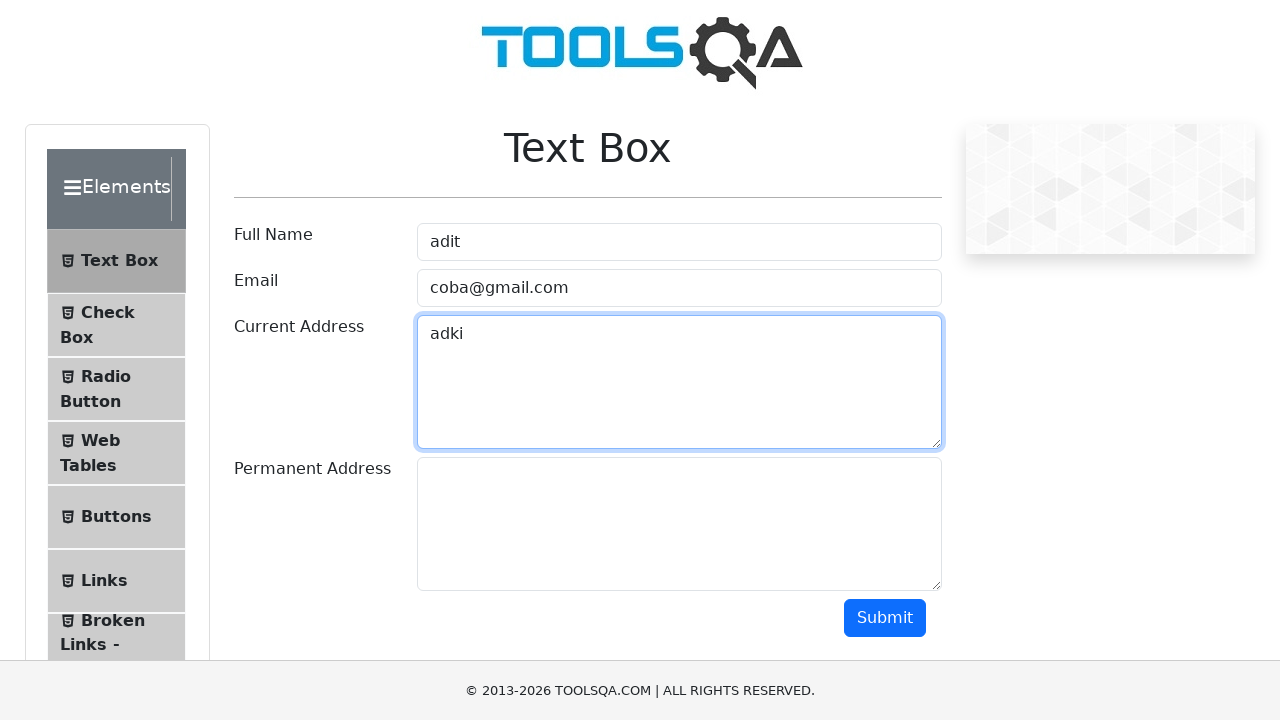

Clicked on permanent address field at (679, 524) on #permanentAddress
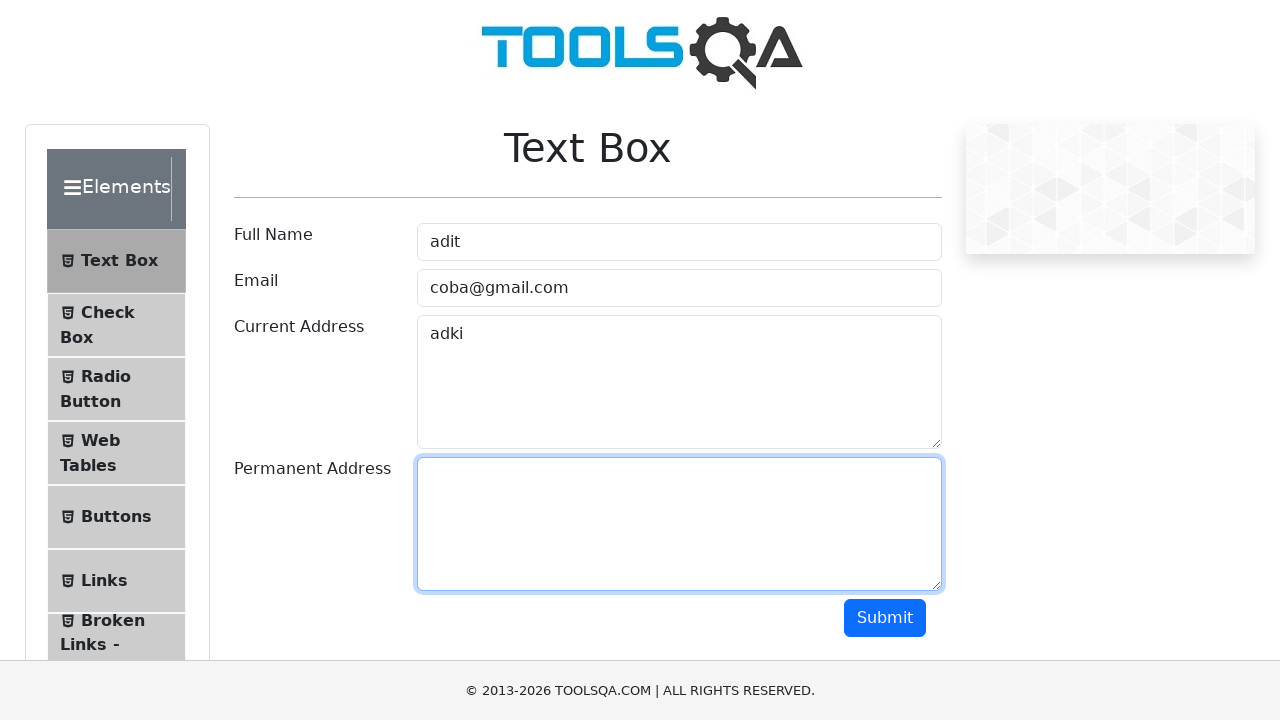

Filled permanent address field with 'adfkjgad' on #permanentAddress
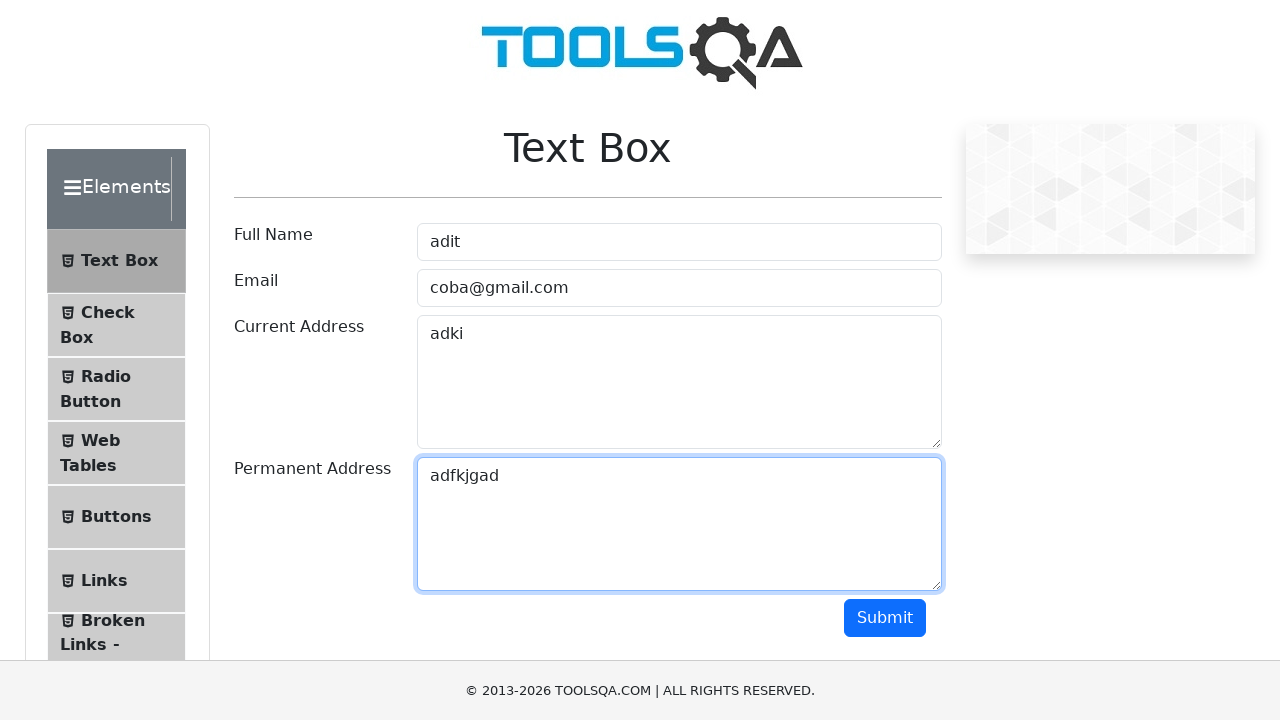

Clicked submit button to submit the form at (885, 618) on #submit
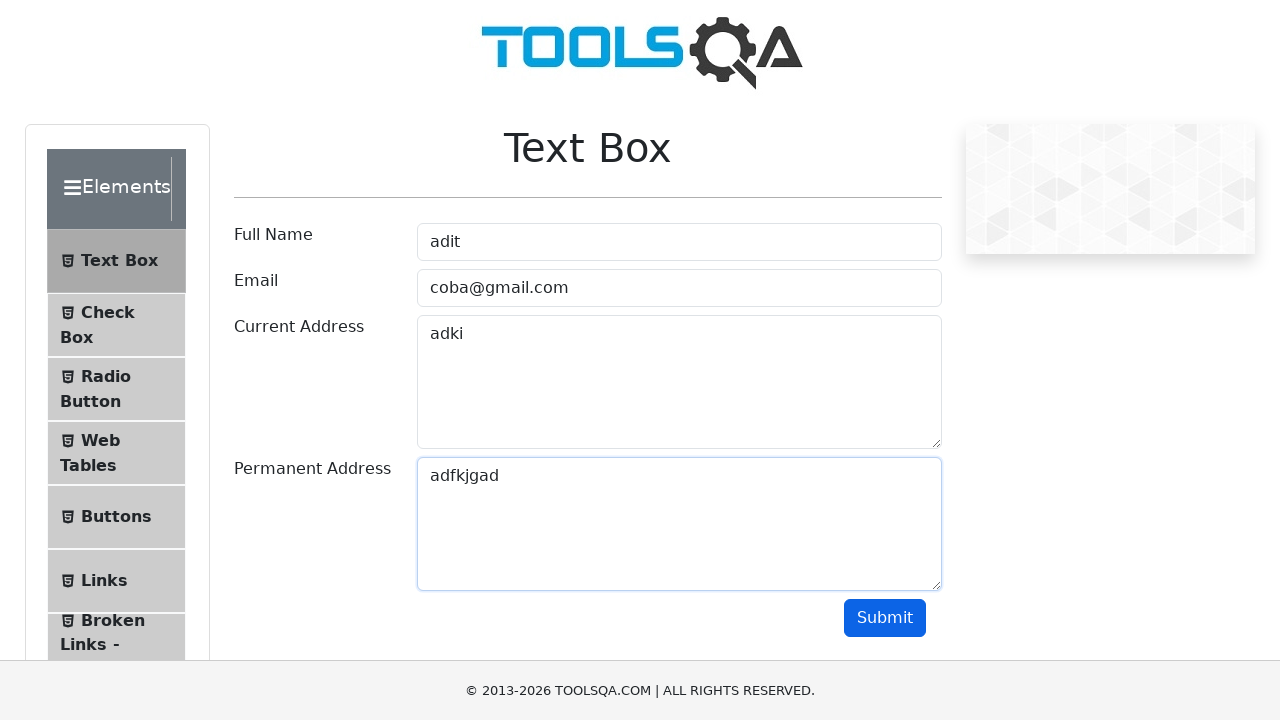

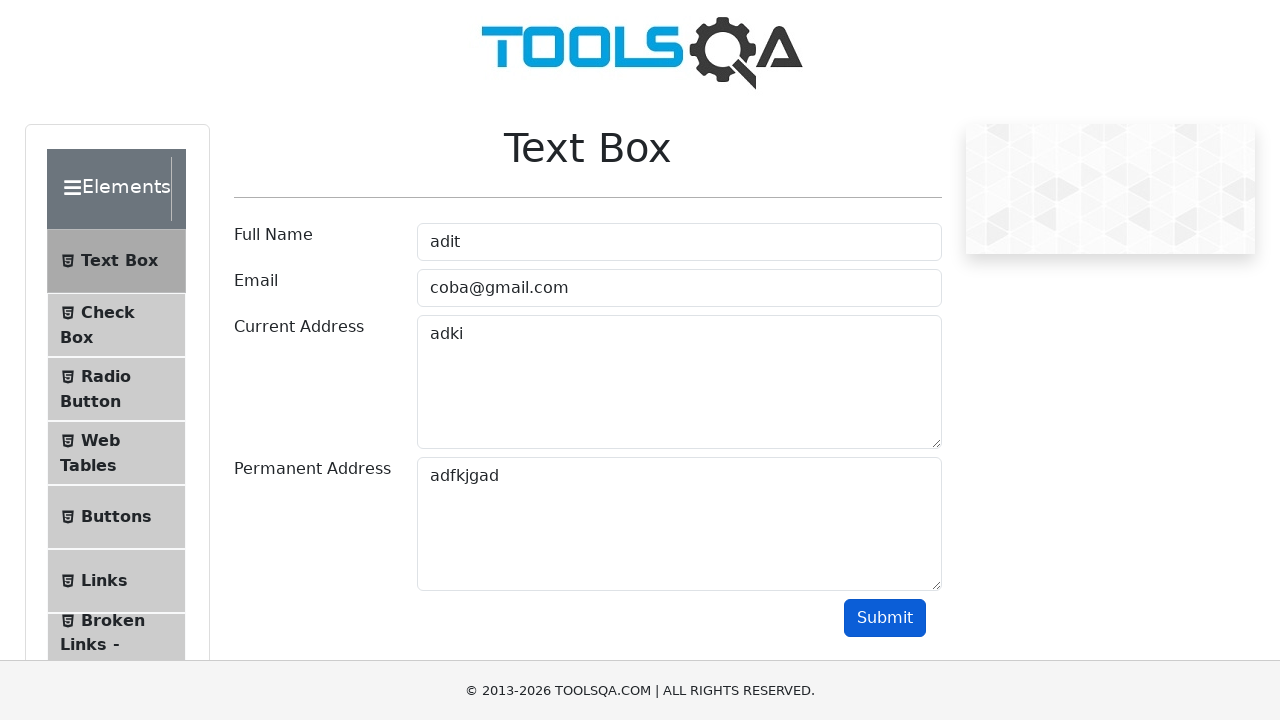